Verifies that email and password input fields have correct type attributes on the signup page

Starting URL: https://vue-demo.daniel-avellaneda.com

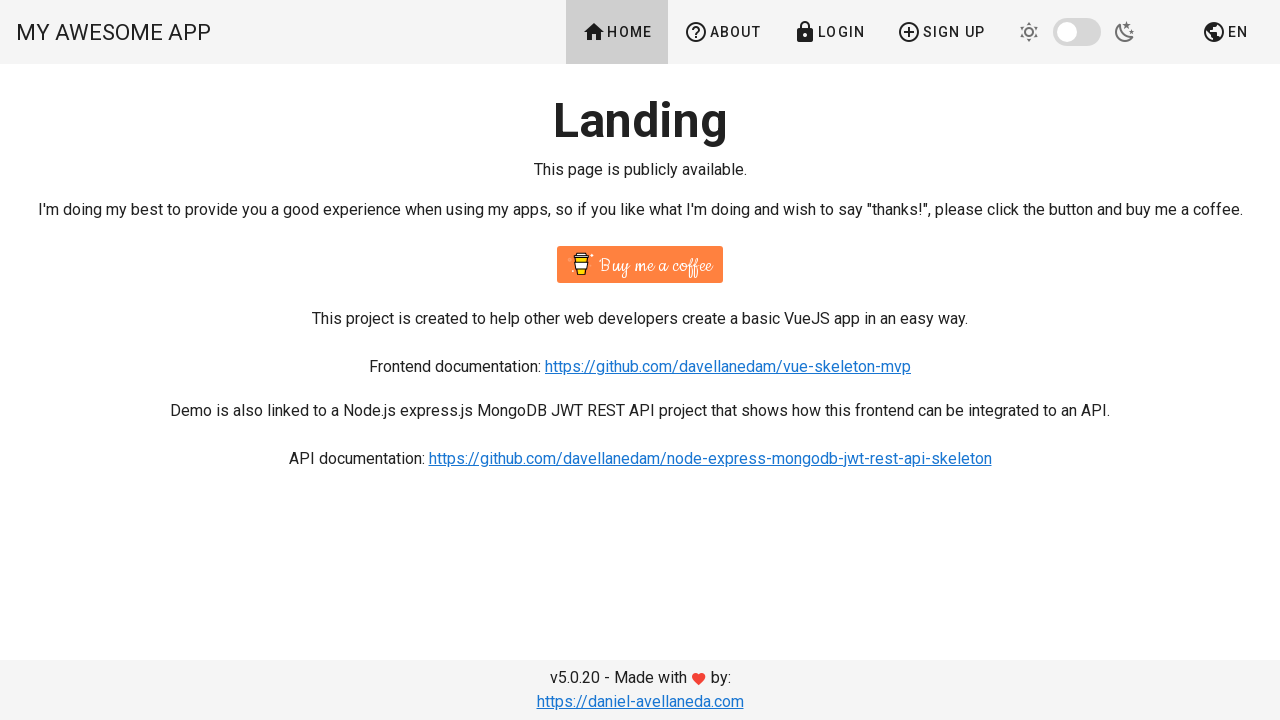

Navigated to Vue demo signup page
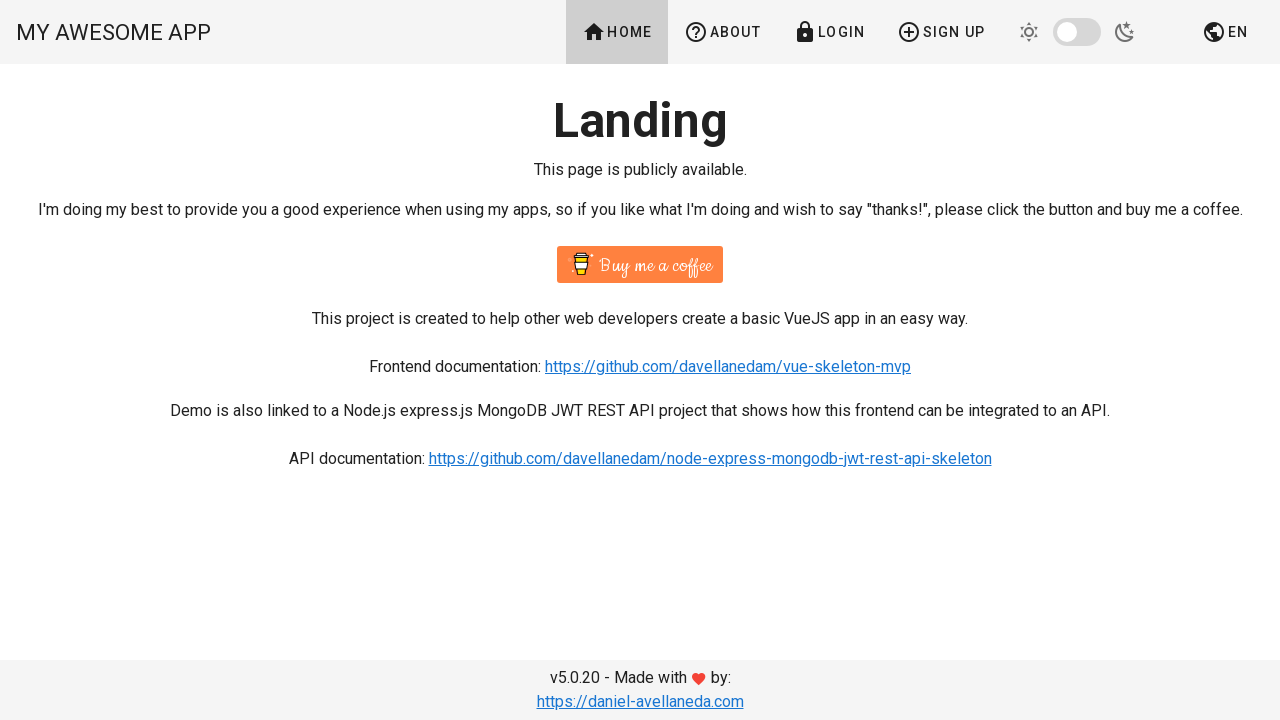

Clicked Sign up link at (941, 32) on text=Sign up
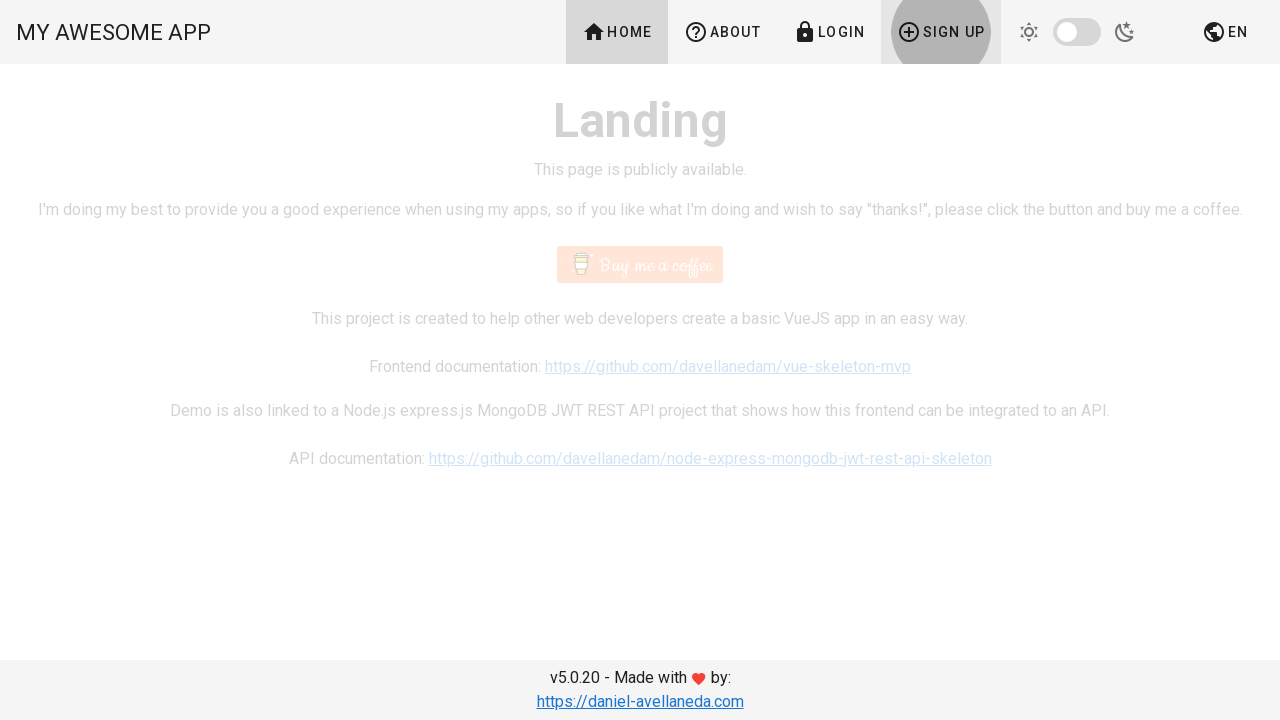

Signup form loaded with SIGN ME UP button visible
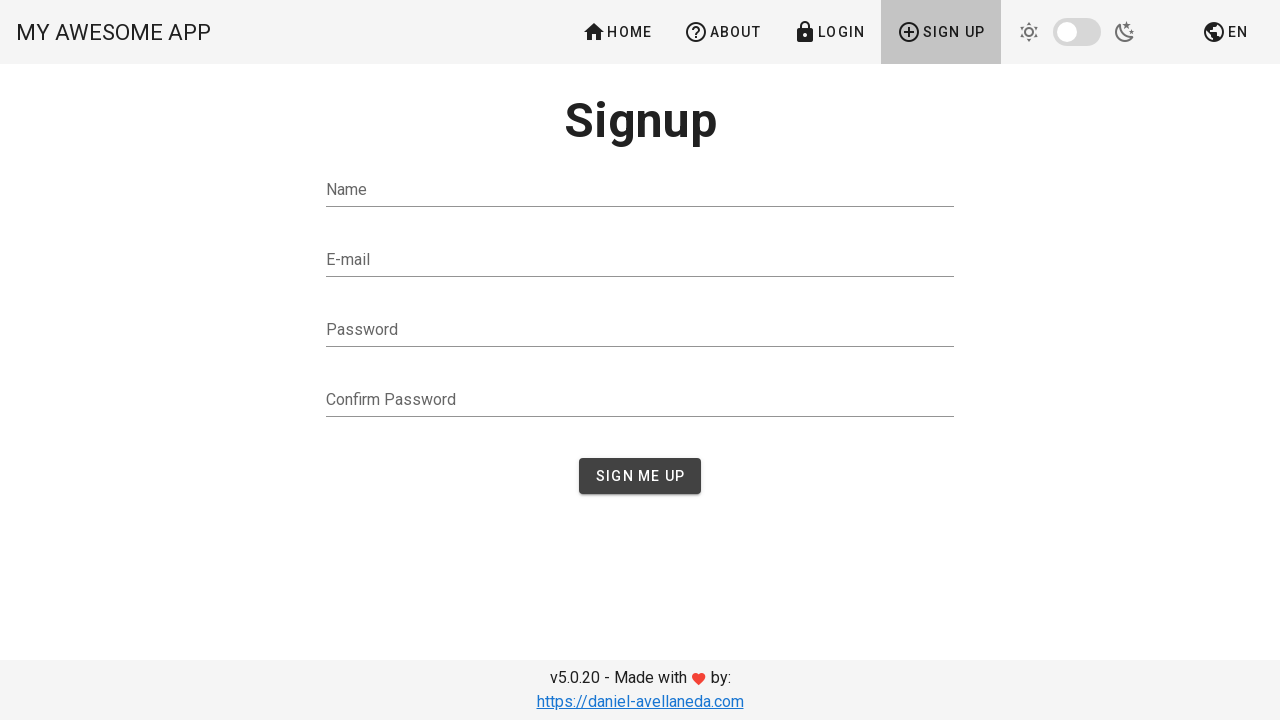

Retrieved email input field type attribute
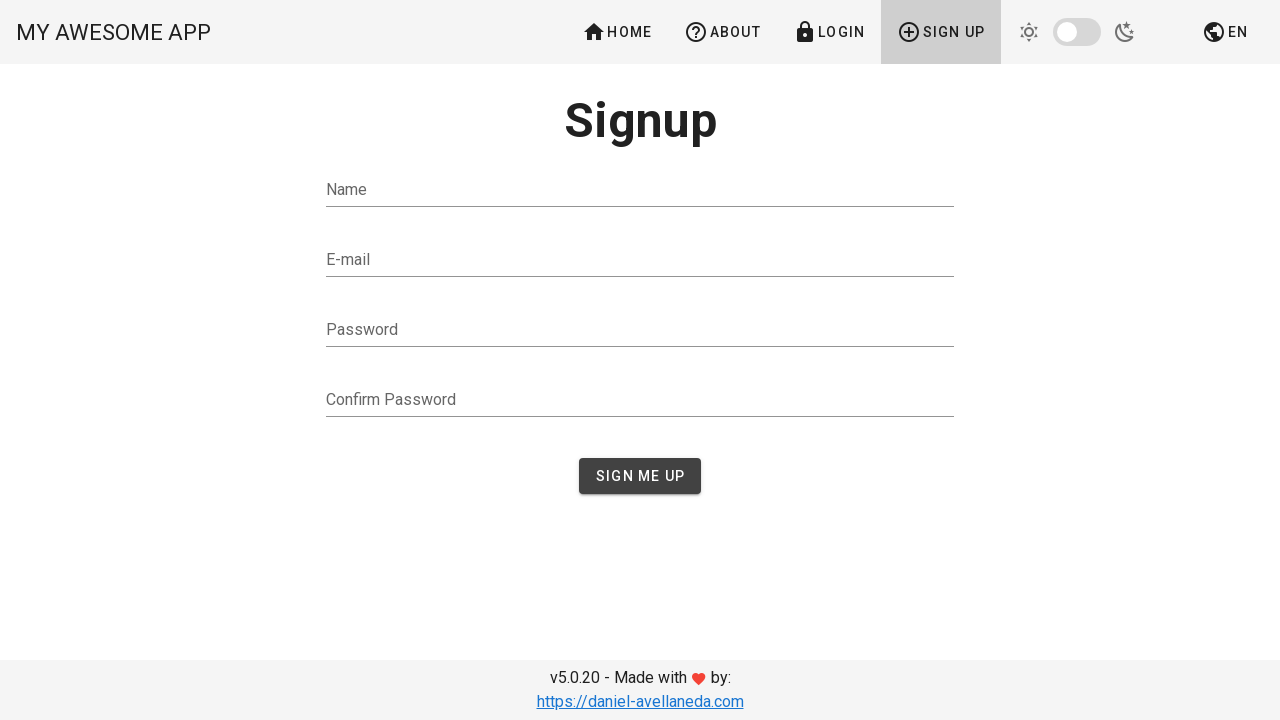

Verified email input field has correct type='email' attribute
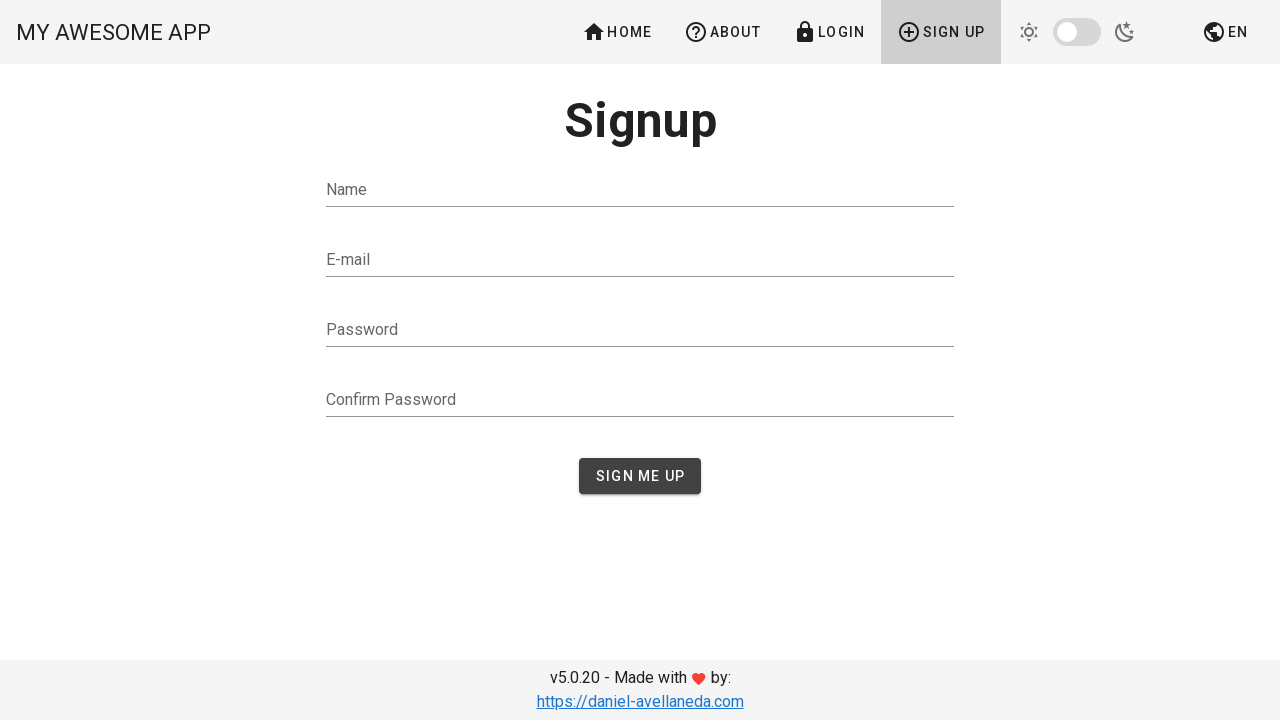

Retrieved password input field type attribute
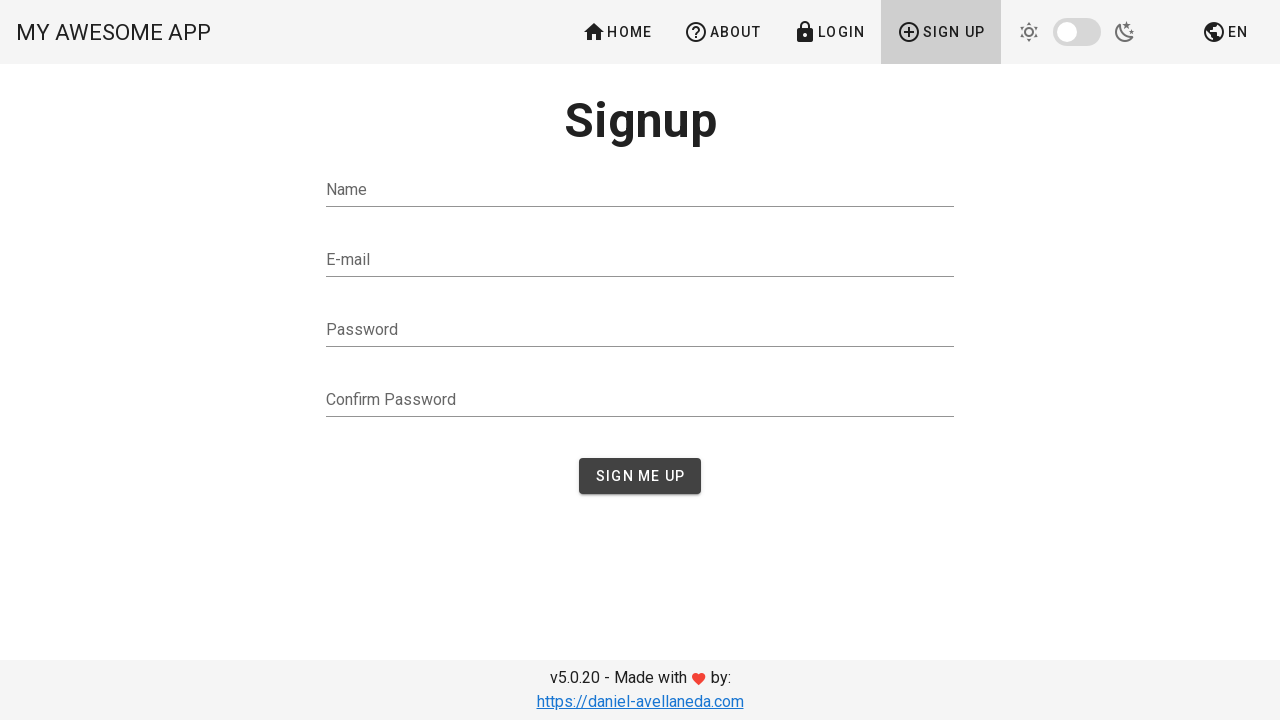

Verified password input field has correct type='password' attribute
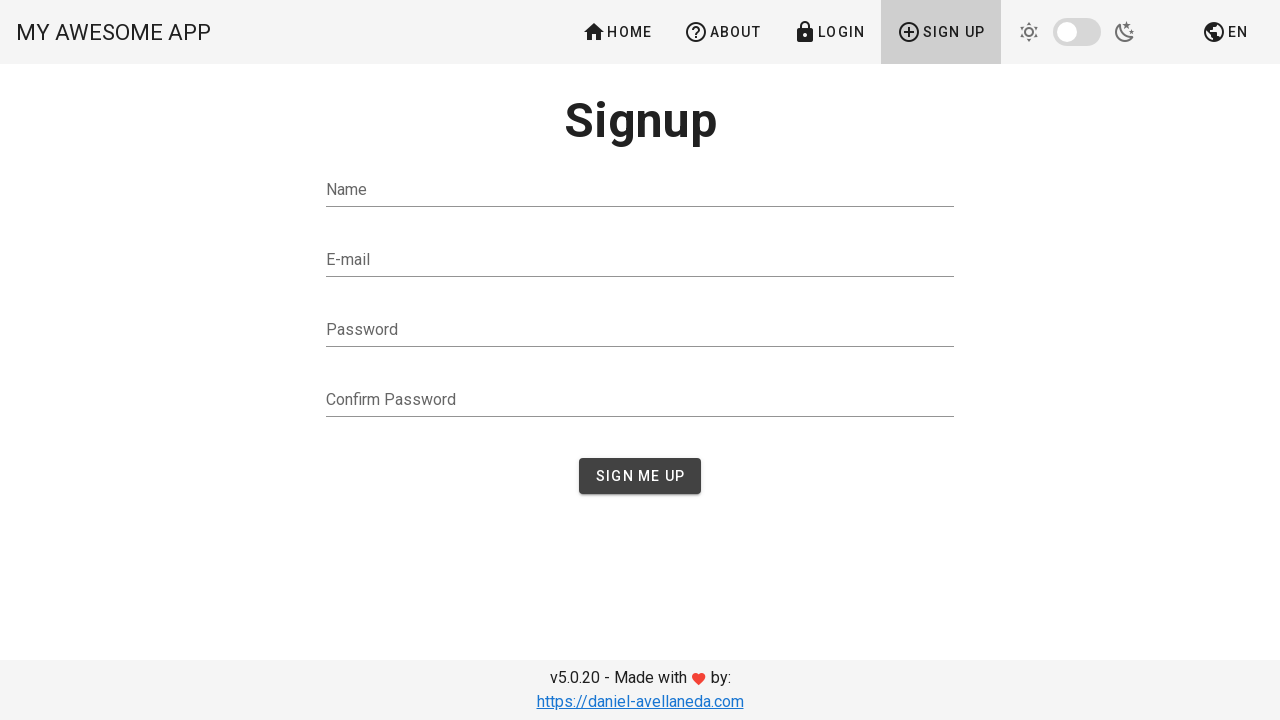

Retrieved confirm password input field type attribute
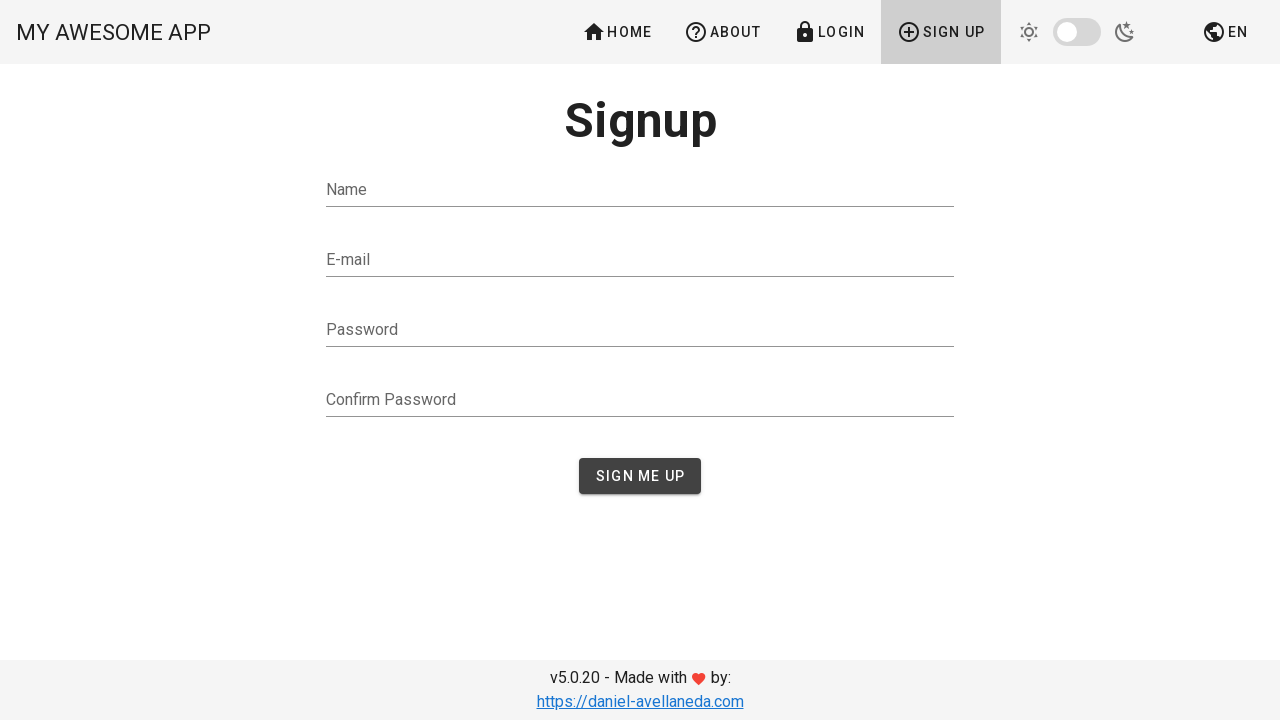

Verified confirm password input field has correct type='password' attribute
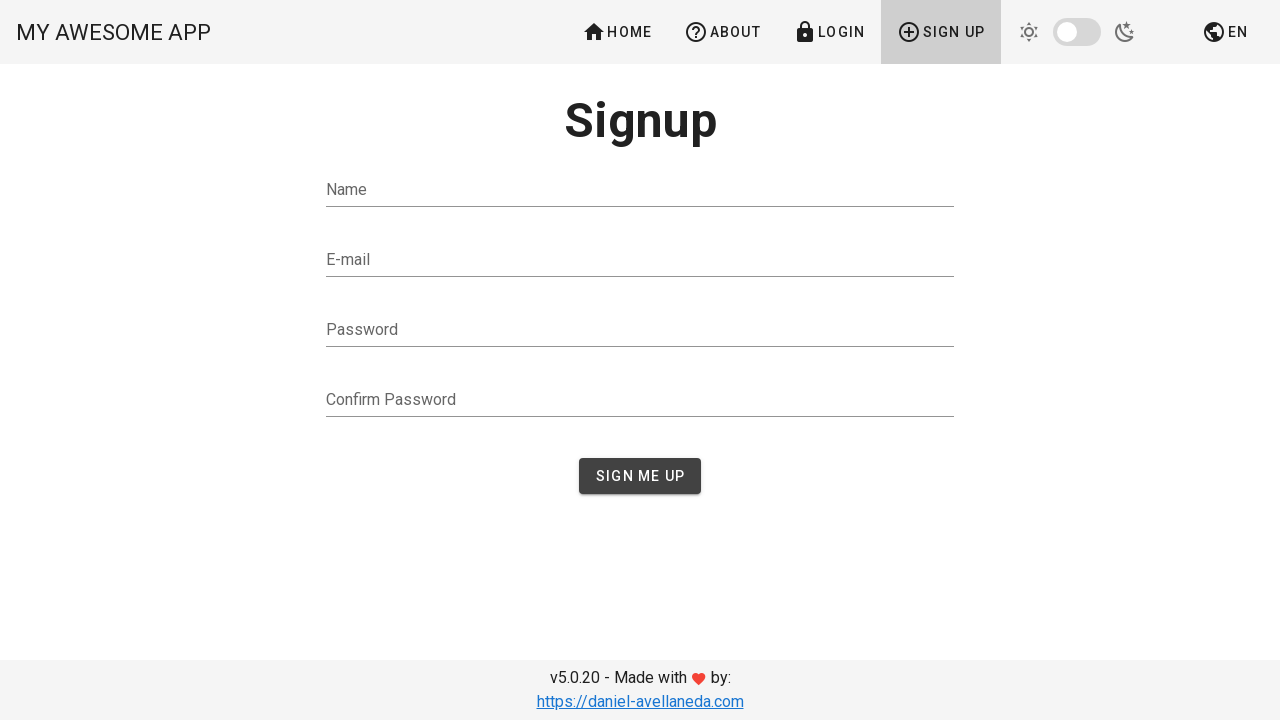

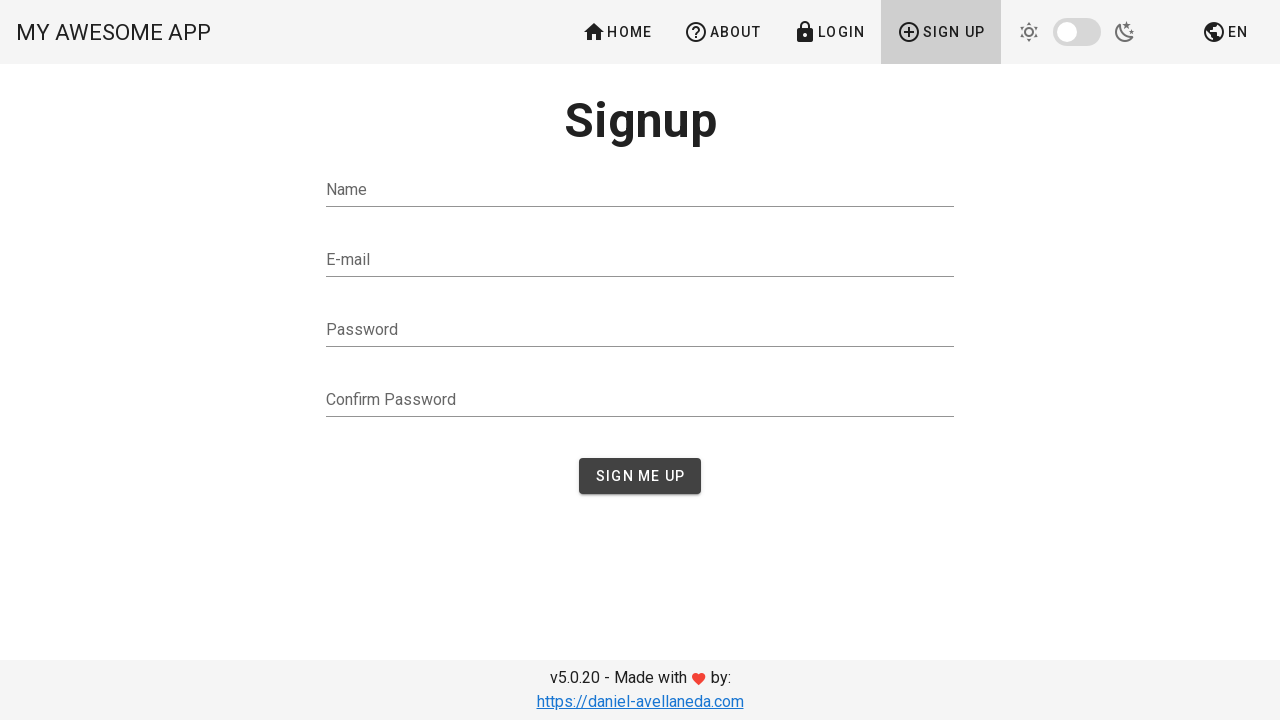